Navigates to the University of Latvia website and prints a test message

Starting URL: https://www.lu.lv/

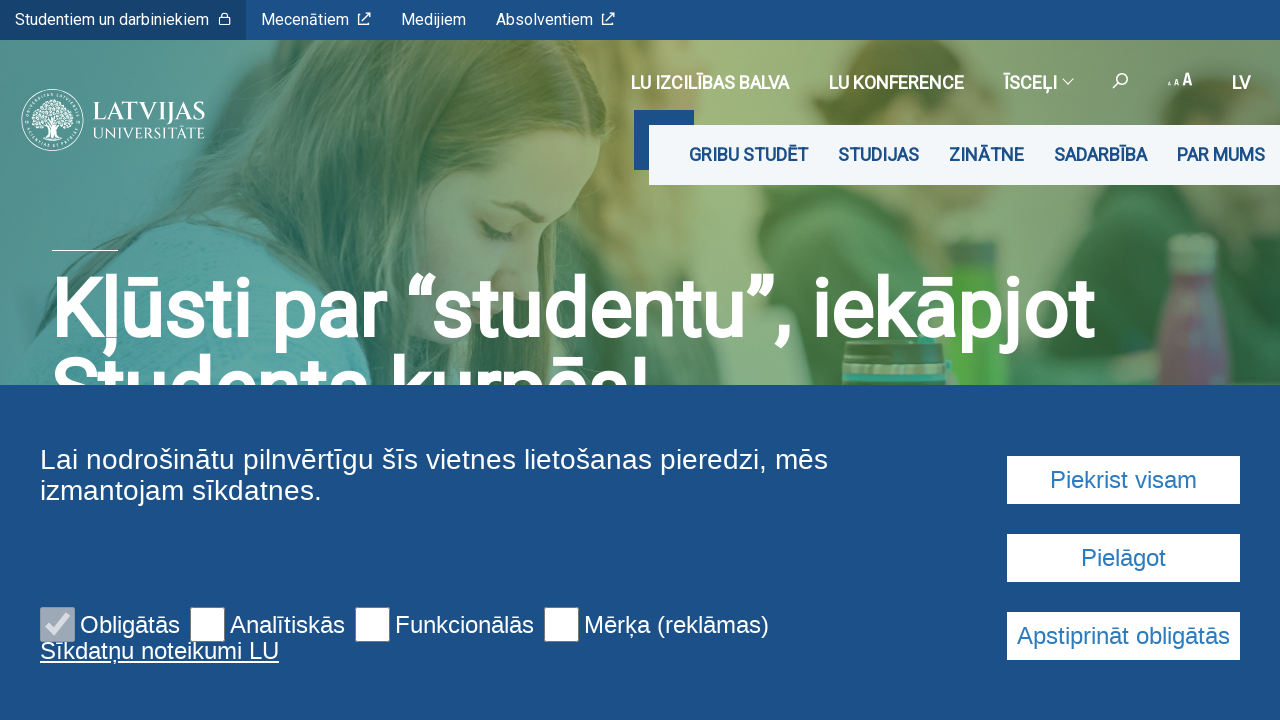

Navigated to University of Latvia website
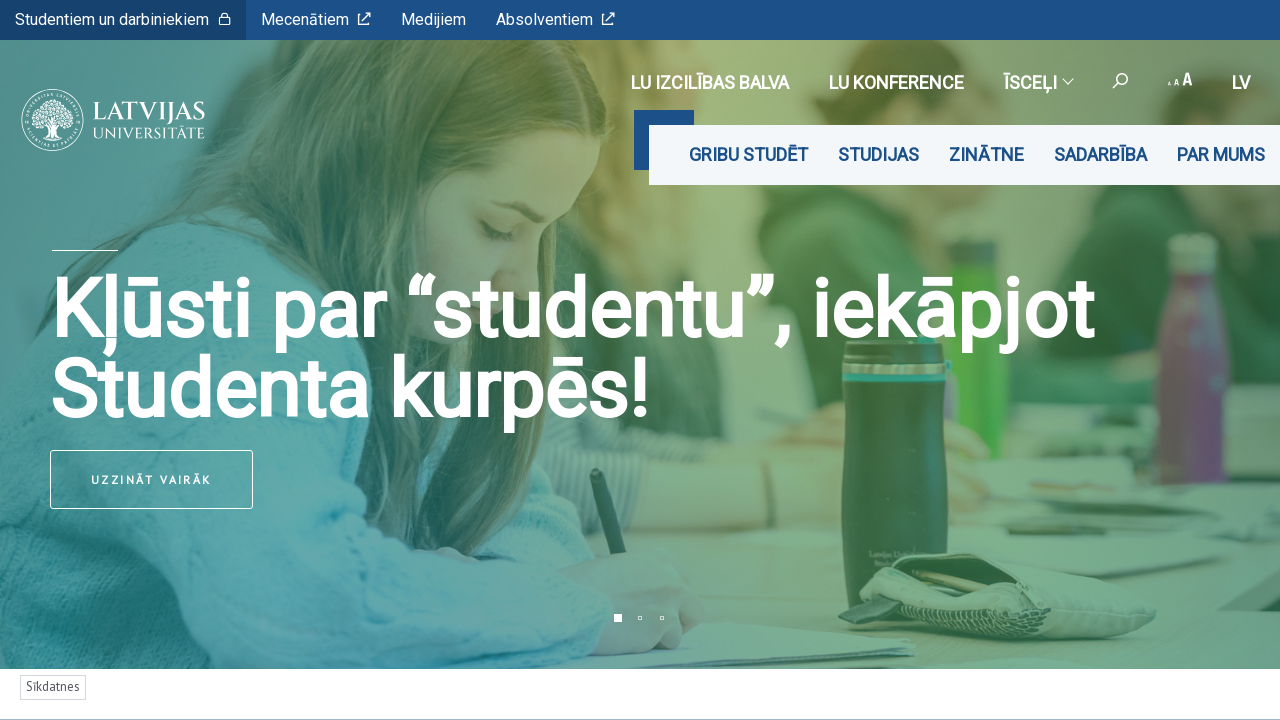

Printed test message
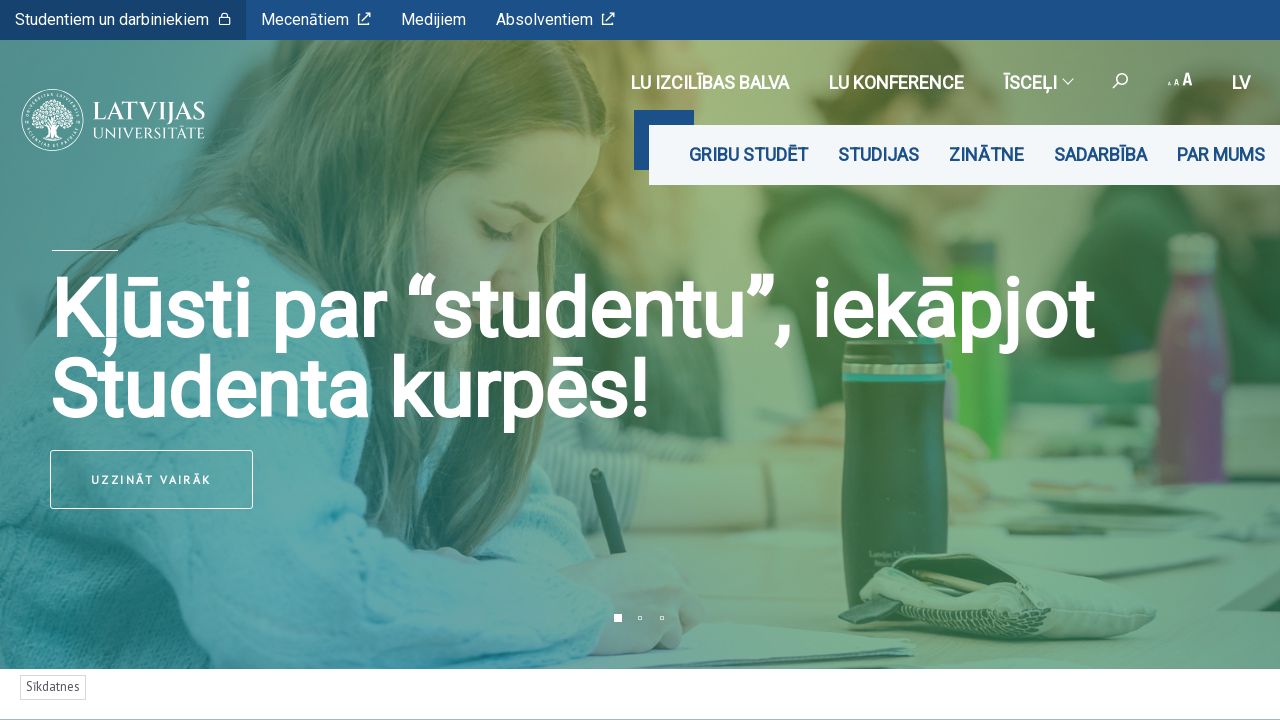

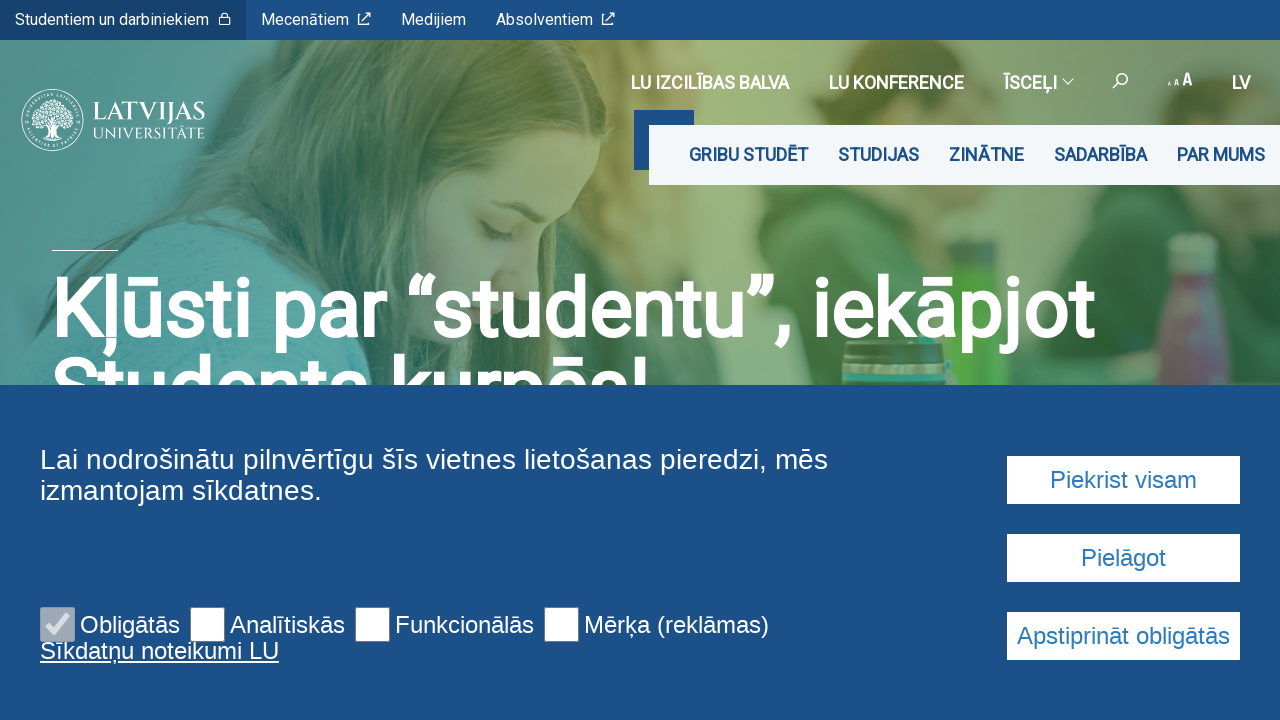